Tests dynamic controls page by clicking the Remove button to remove a checkbox element, then waits for the Add button to appear

Starting URL: http://the-internet.herokuapp.com/dynamic_controls

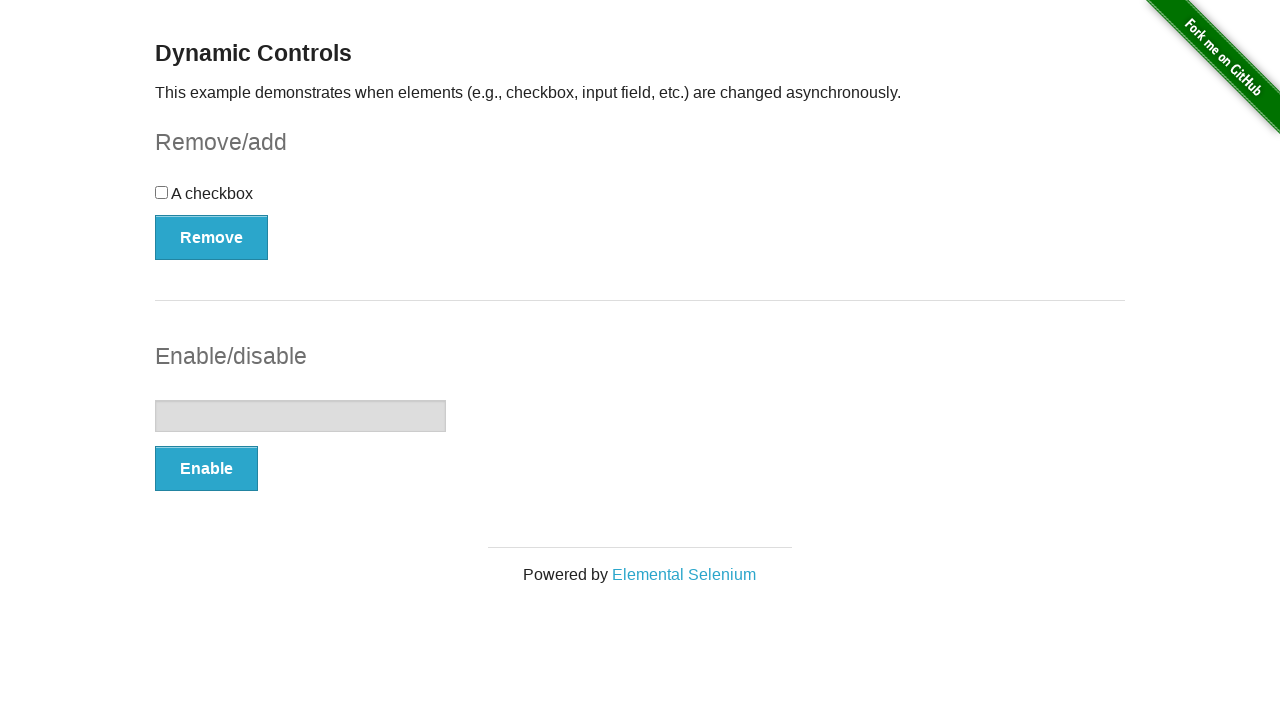

Navigated to dynamic controls page
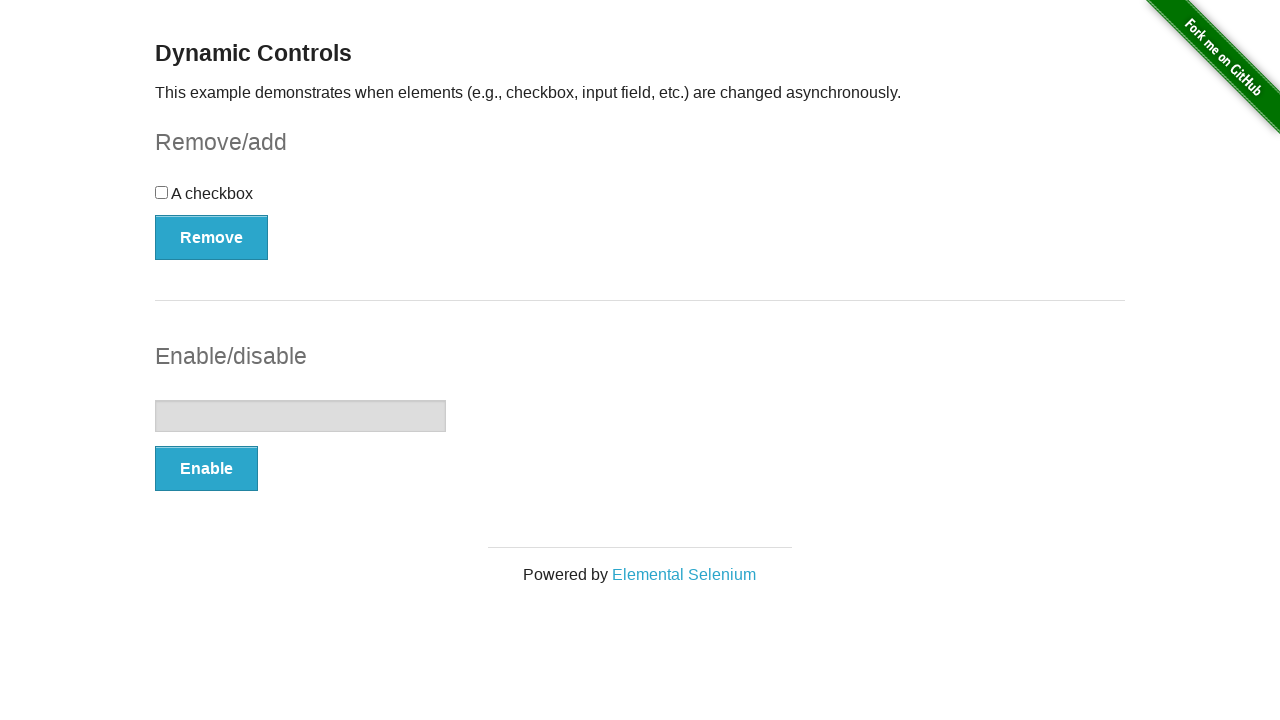

Clicked the Remove button to remove checkbox element at (212, 237) on xpath=//*[.='Remove']
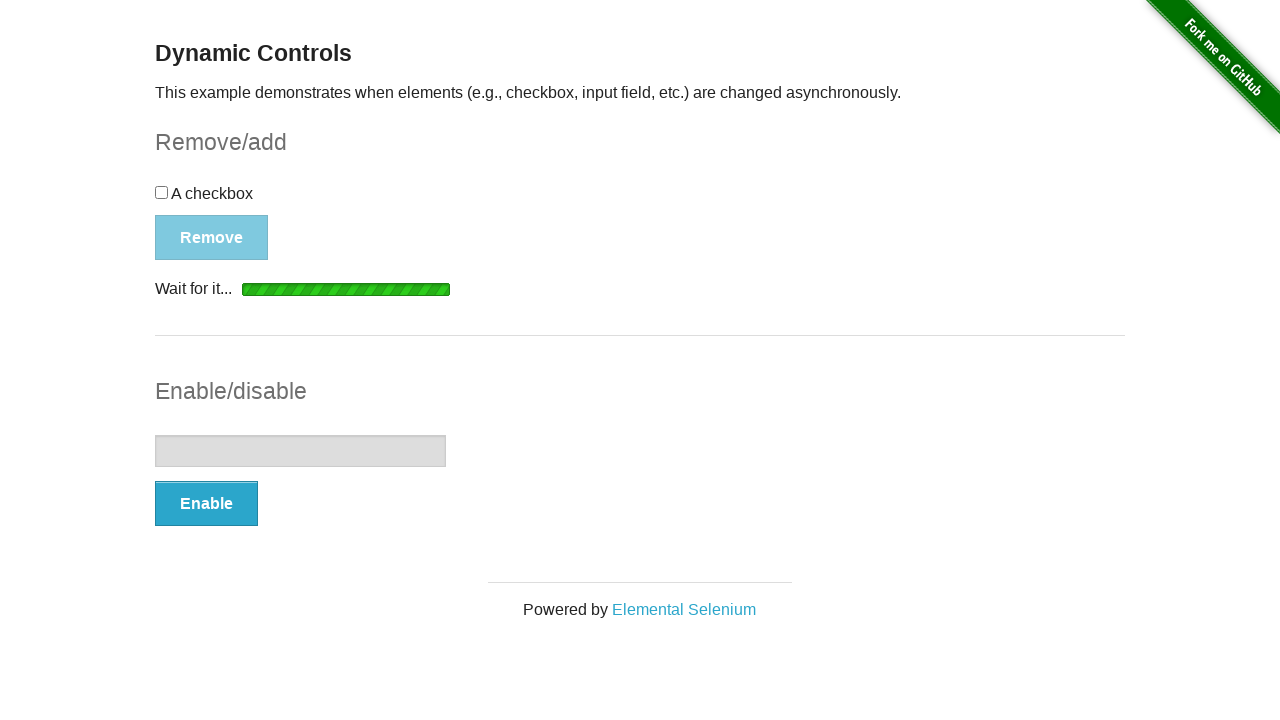

Add button appeared after checkbox removal animation completed
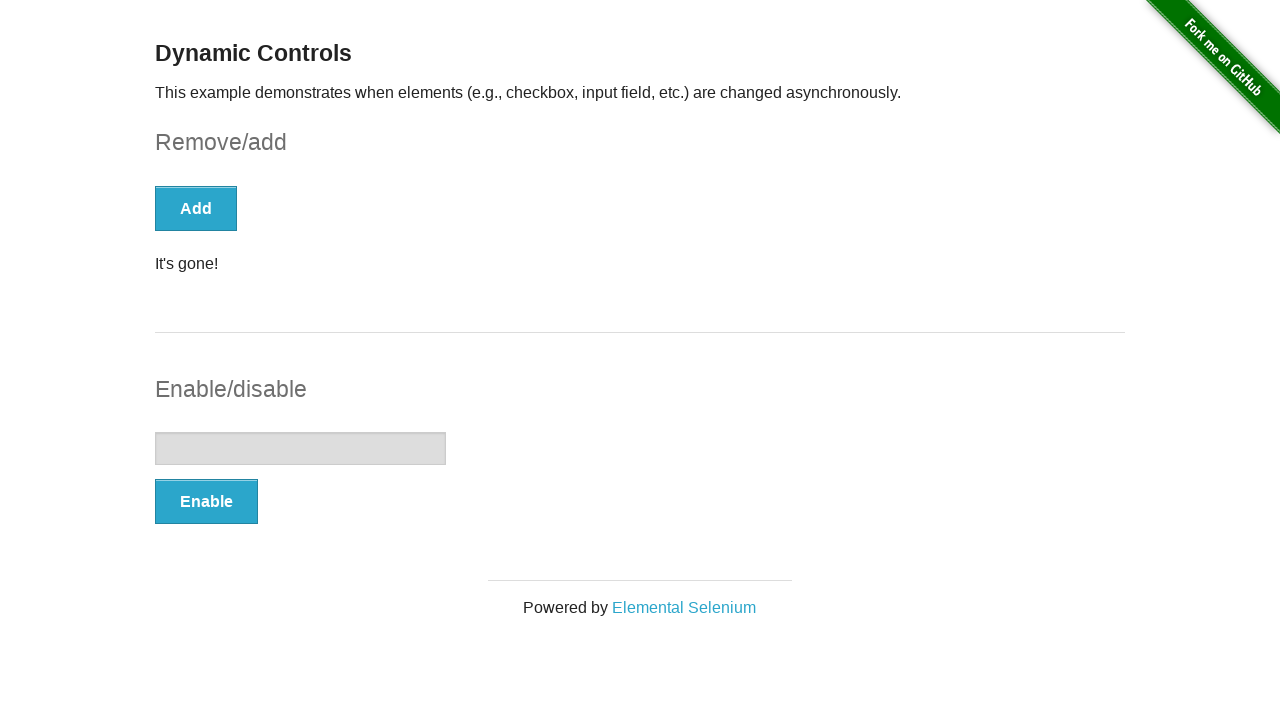

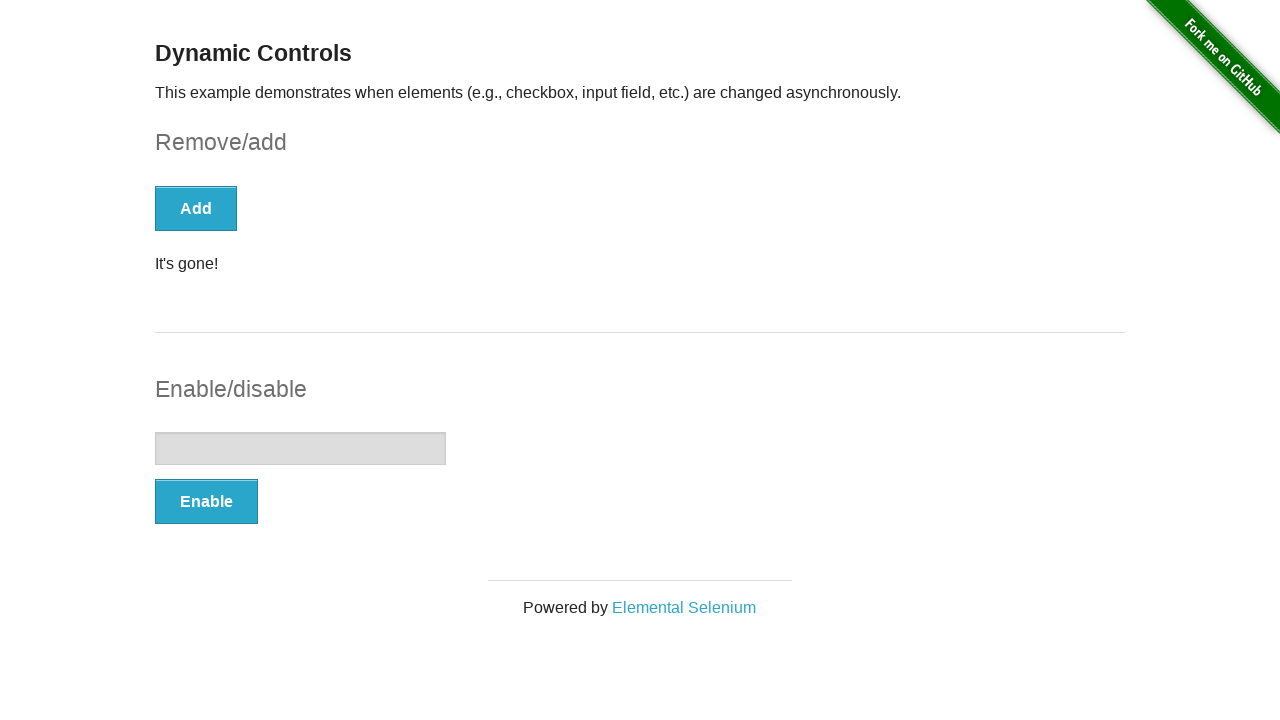